Navigates to Microsoft Learn homepage, finds and clicks the Artificial Intelligence link, then verifies the page title on the AI learning hub page

Starting URL: https://learn.microsoft.com/en-us

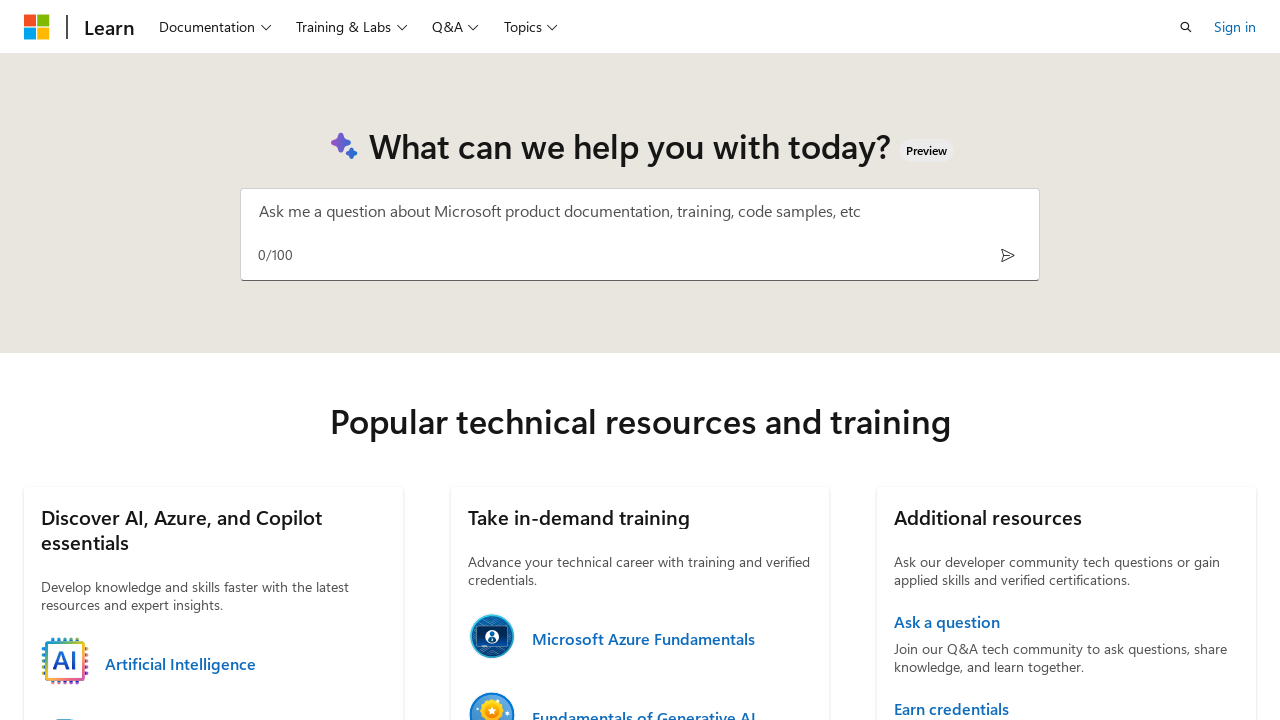

Waited for Microsoft Learn homepage to load
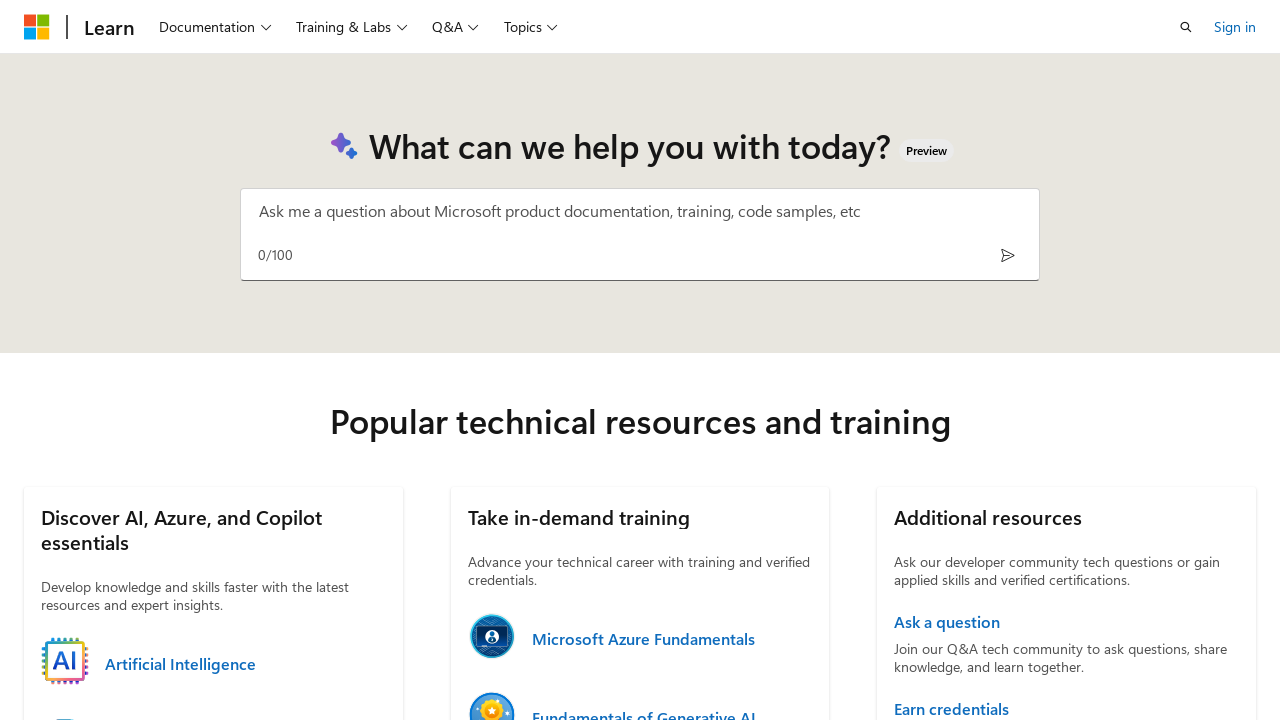

Located the Artificial Intelligence link
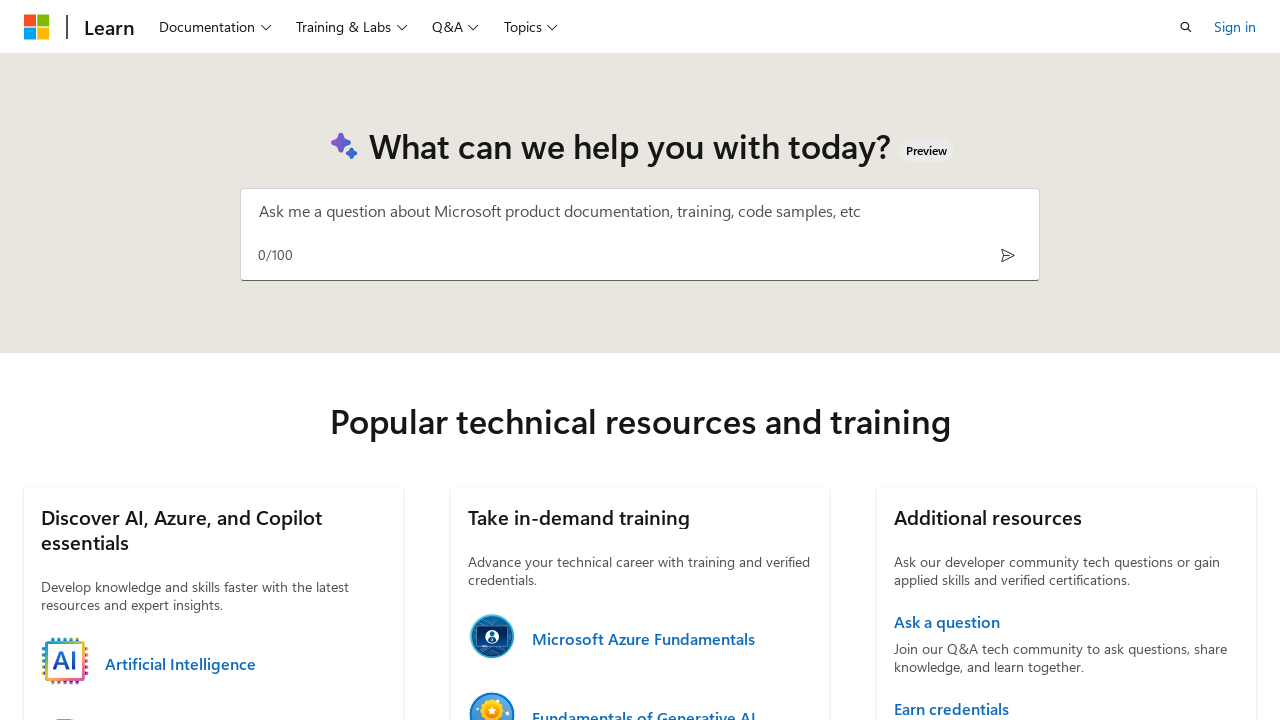

Scrolled Artificial Intelligence link into view
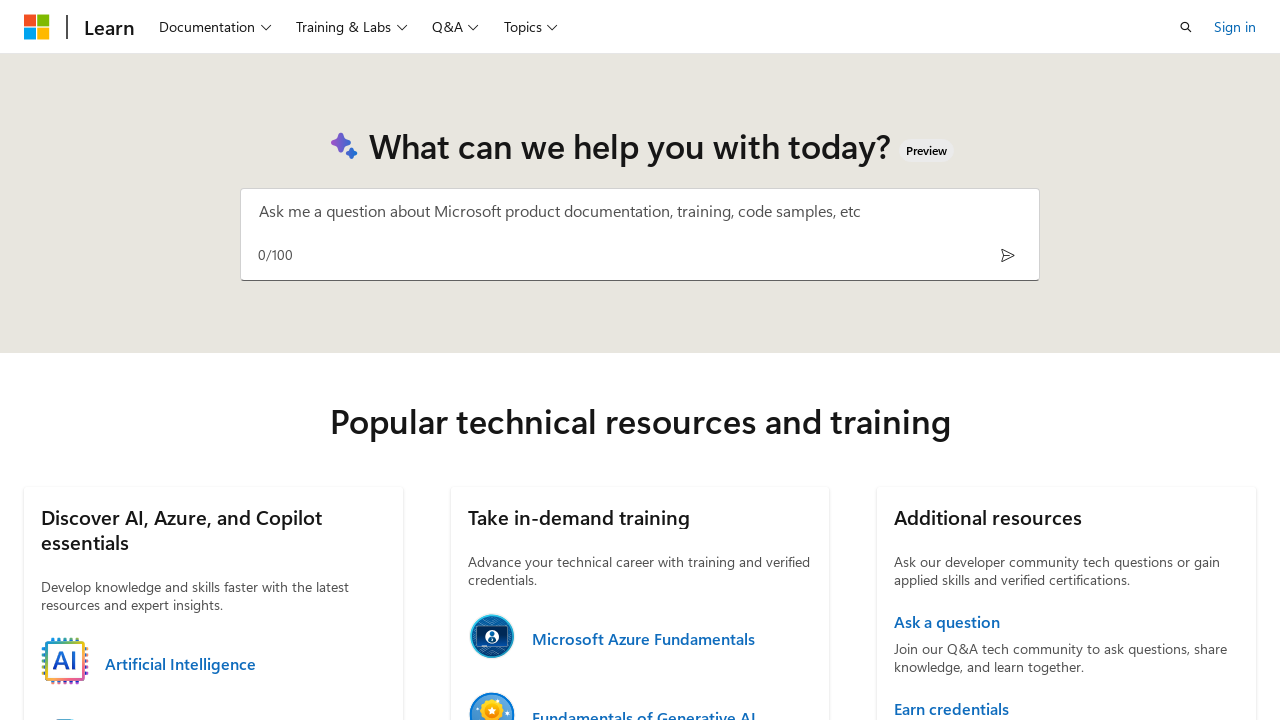

Clicked on the Artificial Intelligence link at (245, 664) on xpath=//a[contains(text(), 'Artificial Intelligence')]
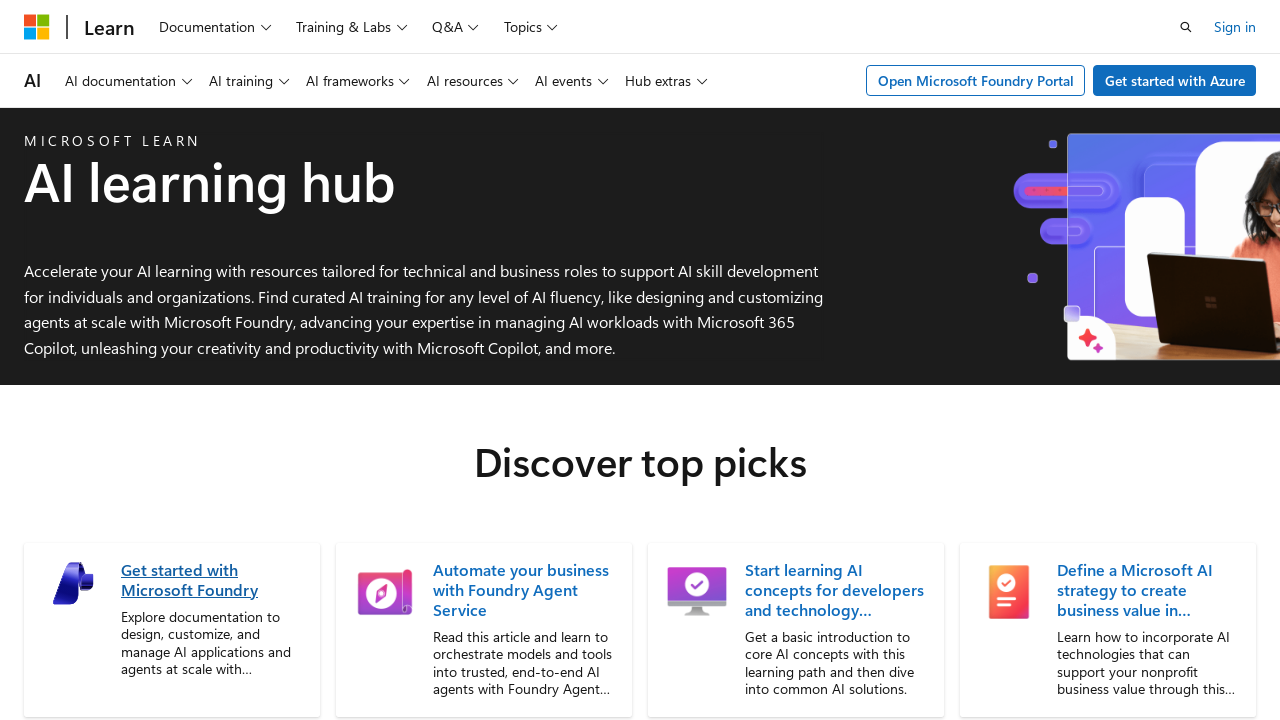

Waited for AI learning hub page to load
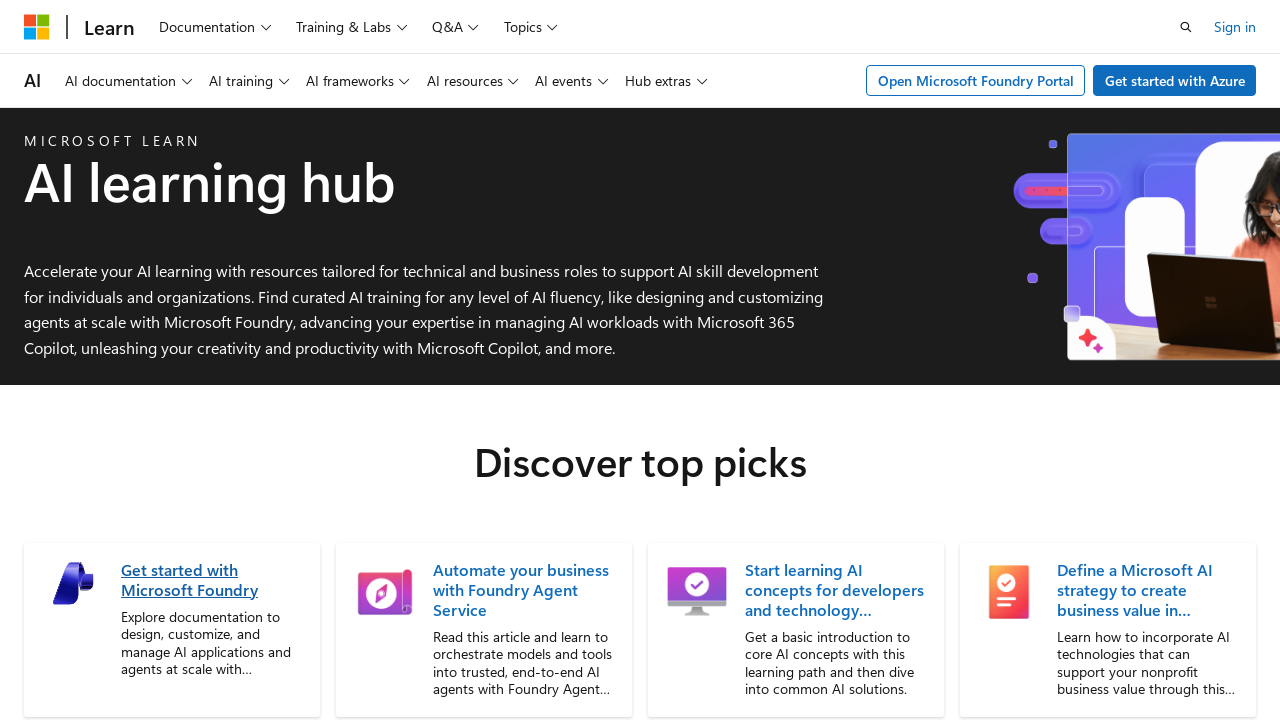

Retrieved page title: AI learning hub - Start your AI learning journey, and build practical AI skills to use right away. | Microsoft Learn
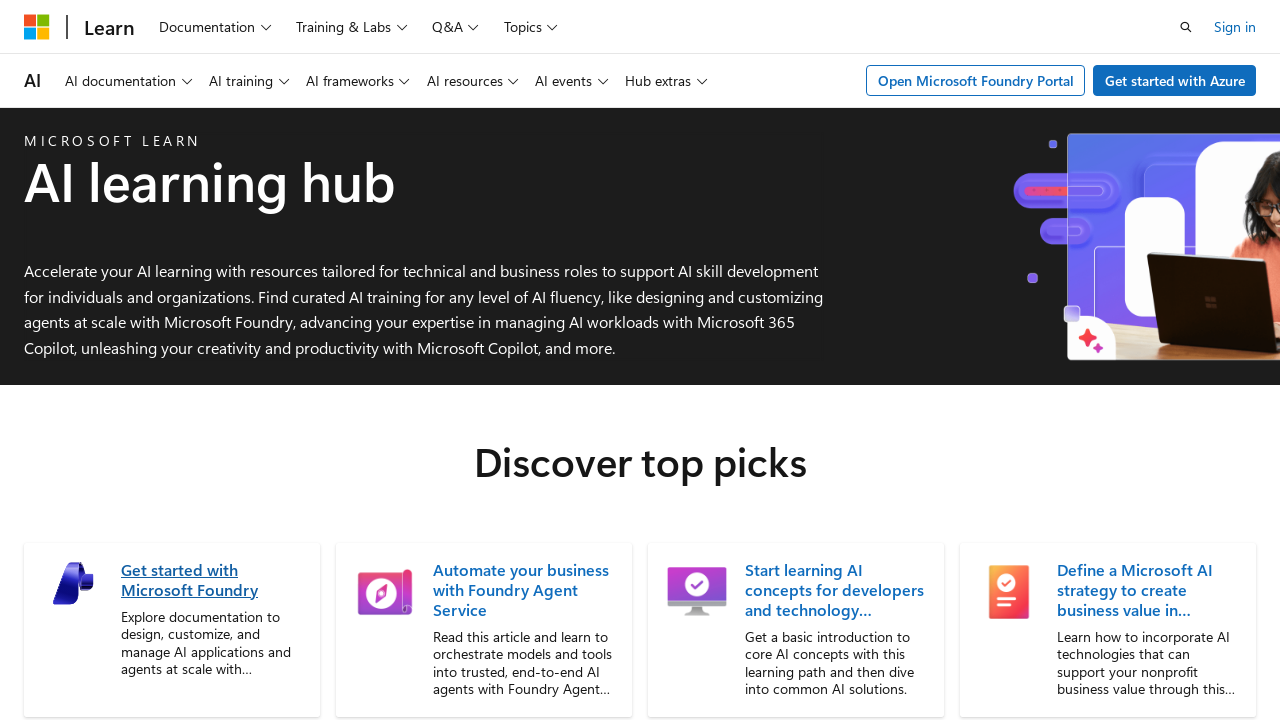

Verified page title matches expected AI learning hub title
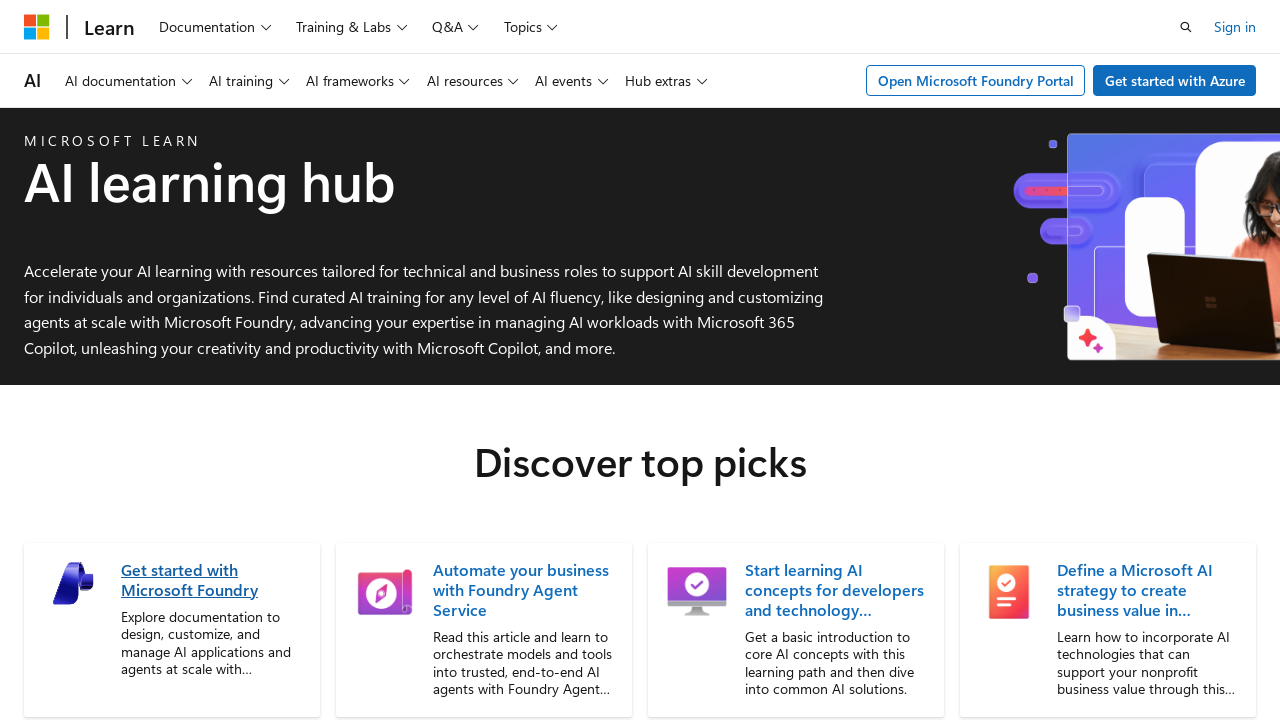

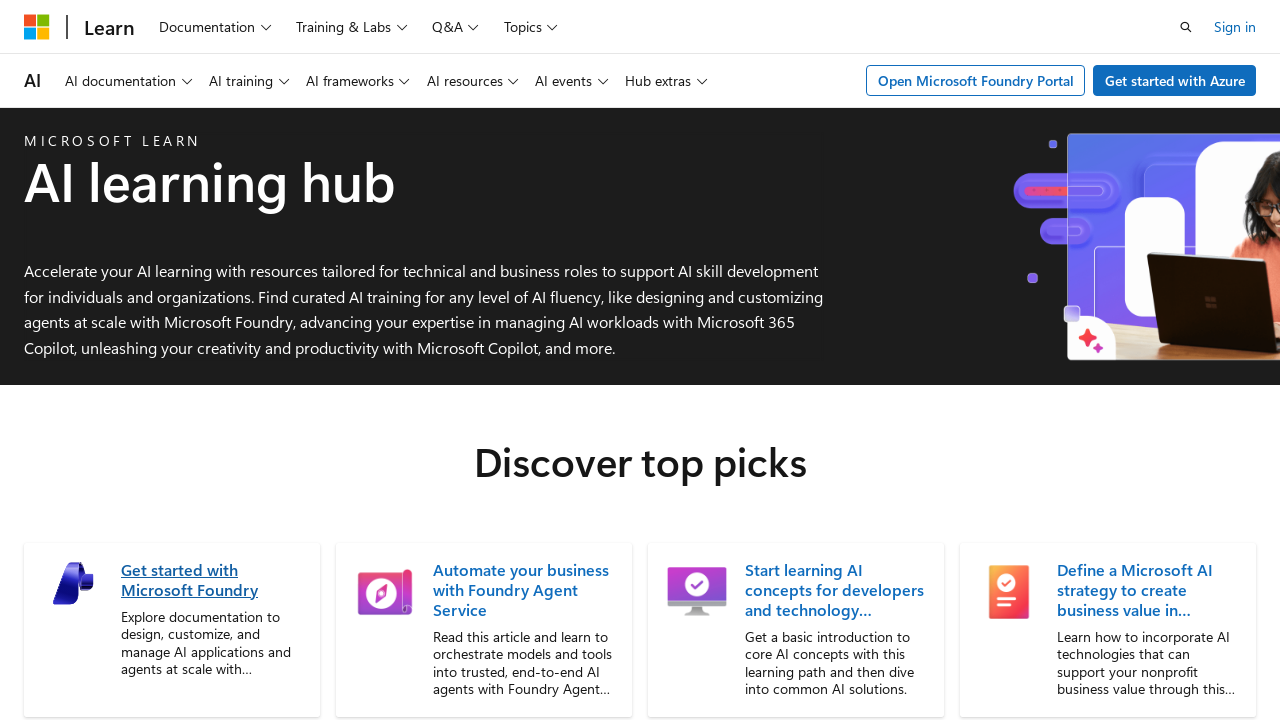